Tests clicking a button with a dynamic ID on the UI Testing Playground site to verify handling of elements with changing identifiers

Starting URL: http://uitestingplayground.com/dynamicid

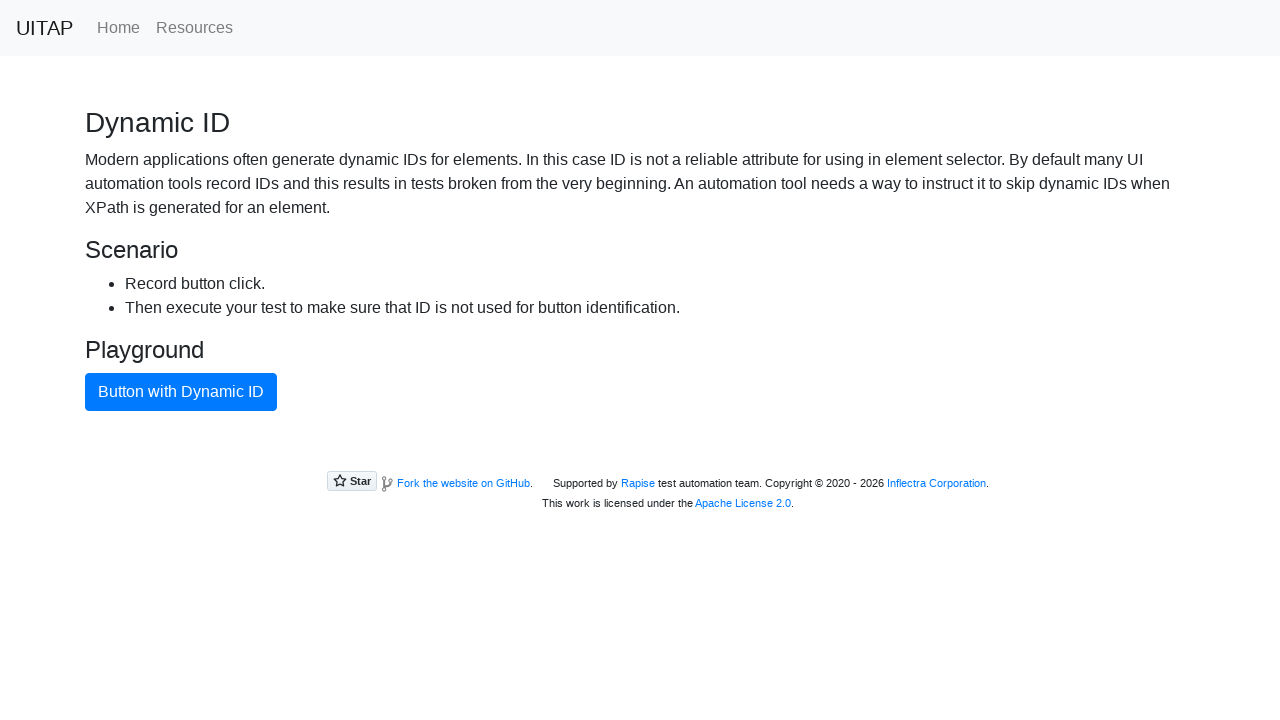

Clicked button with dynamic ID using text content at (181, 392) on xpath=//button[contains(text(), 'Button with Dynamic ID')]
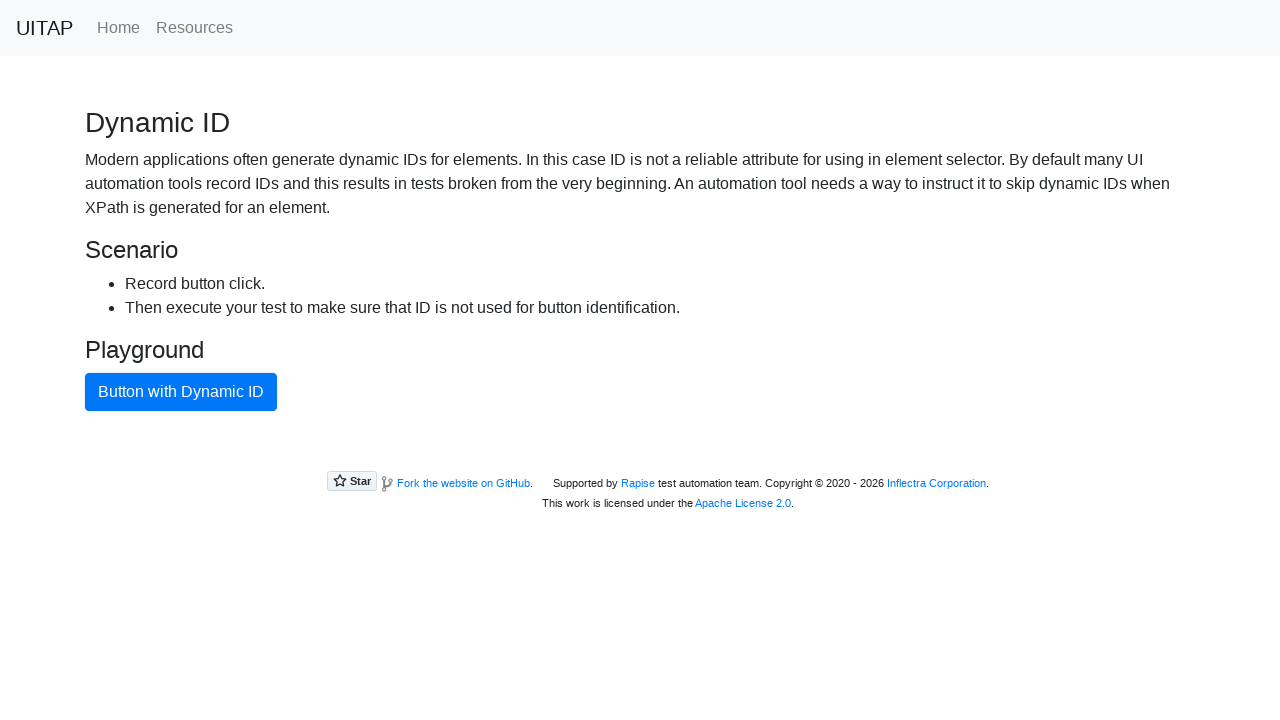

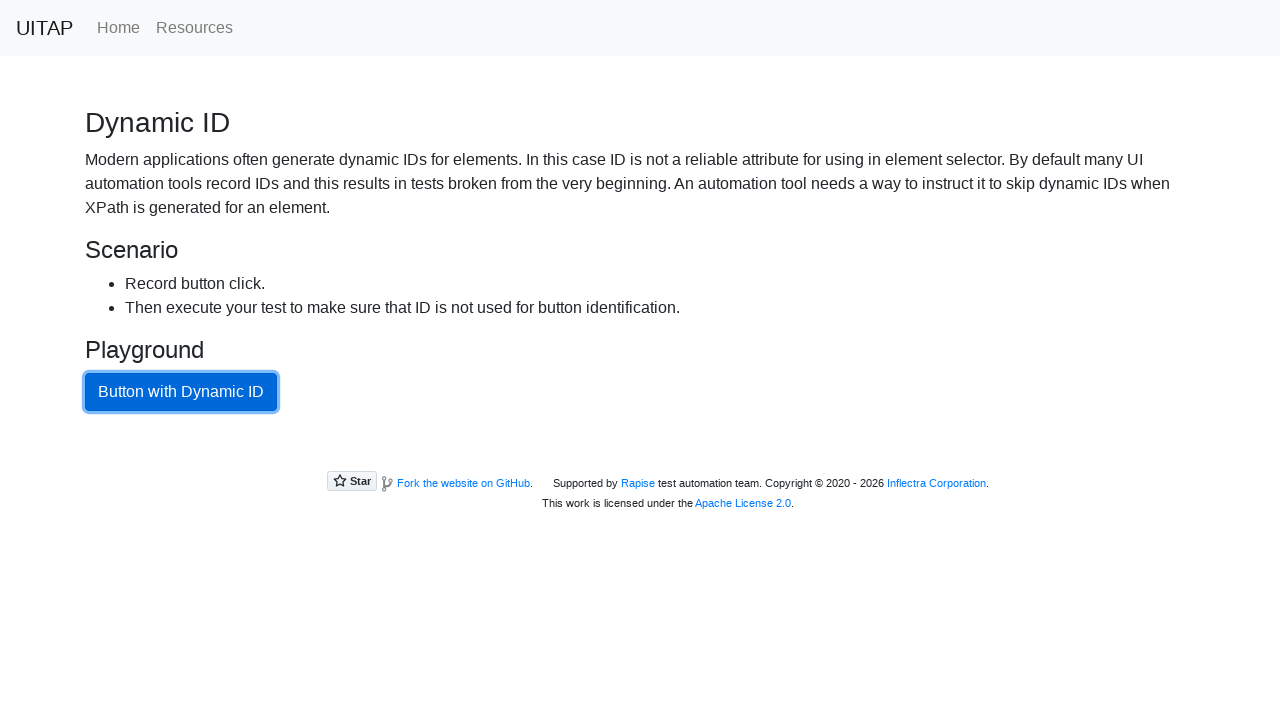